Creates a todo item, clicks the checkbox to mark it as completed, and verifies it has the completed class and is checked.

Starting URL: https://todomvc.com/examples/react/dist/

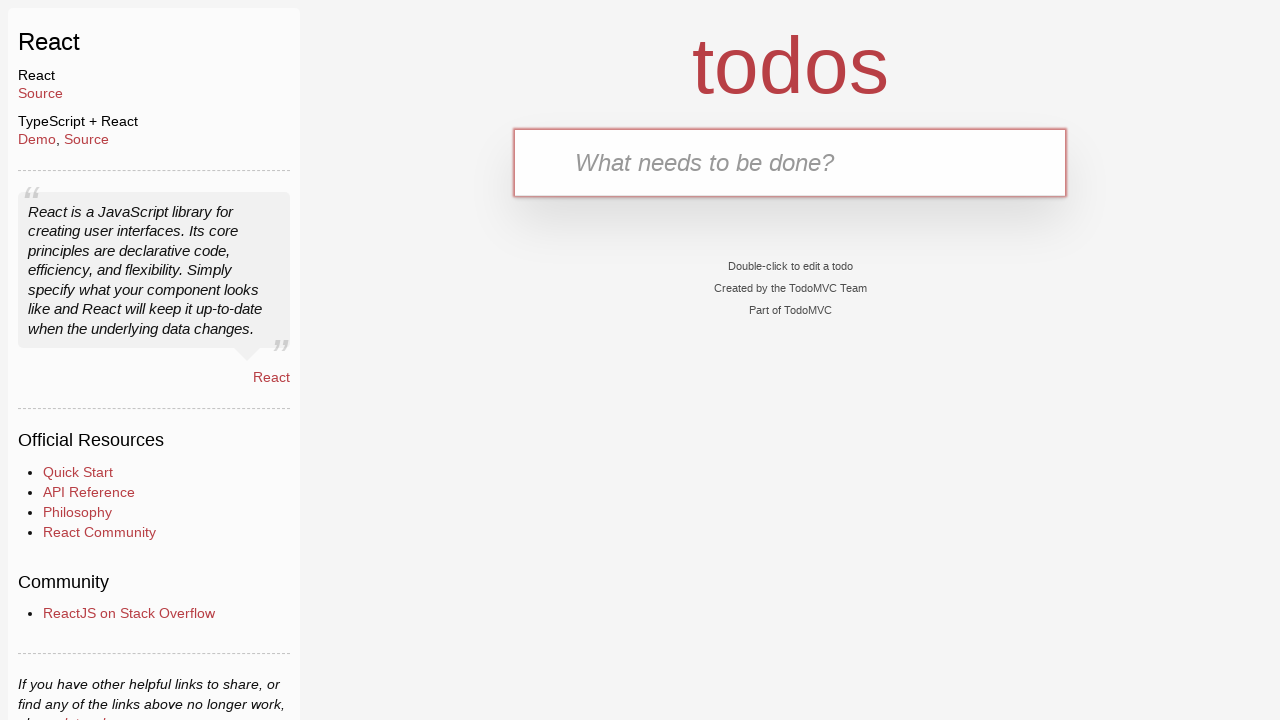

Filled new todo input with 'First active todo' on .new-todo
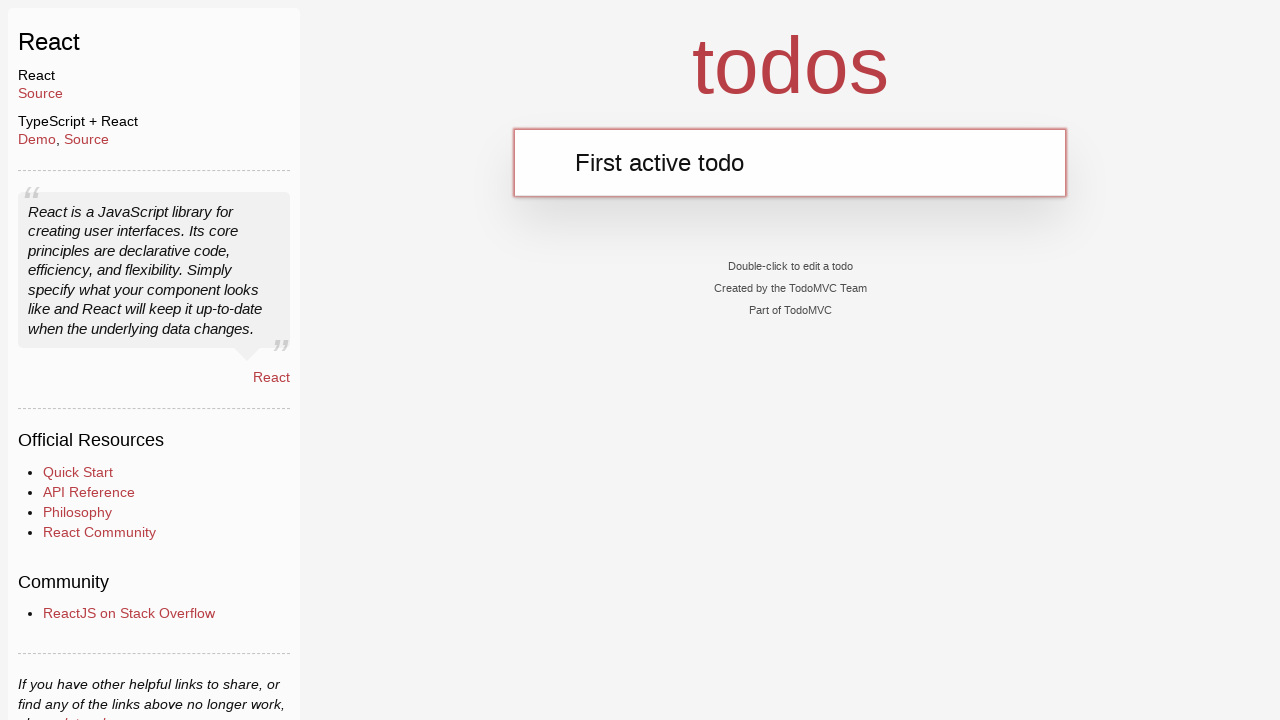

Pressed Enter to create the todo item on .new-todo
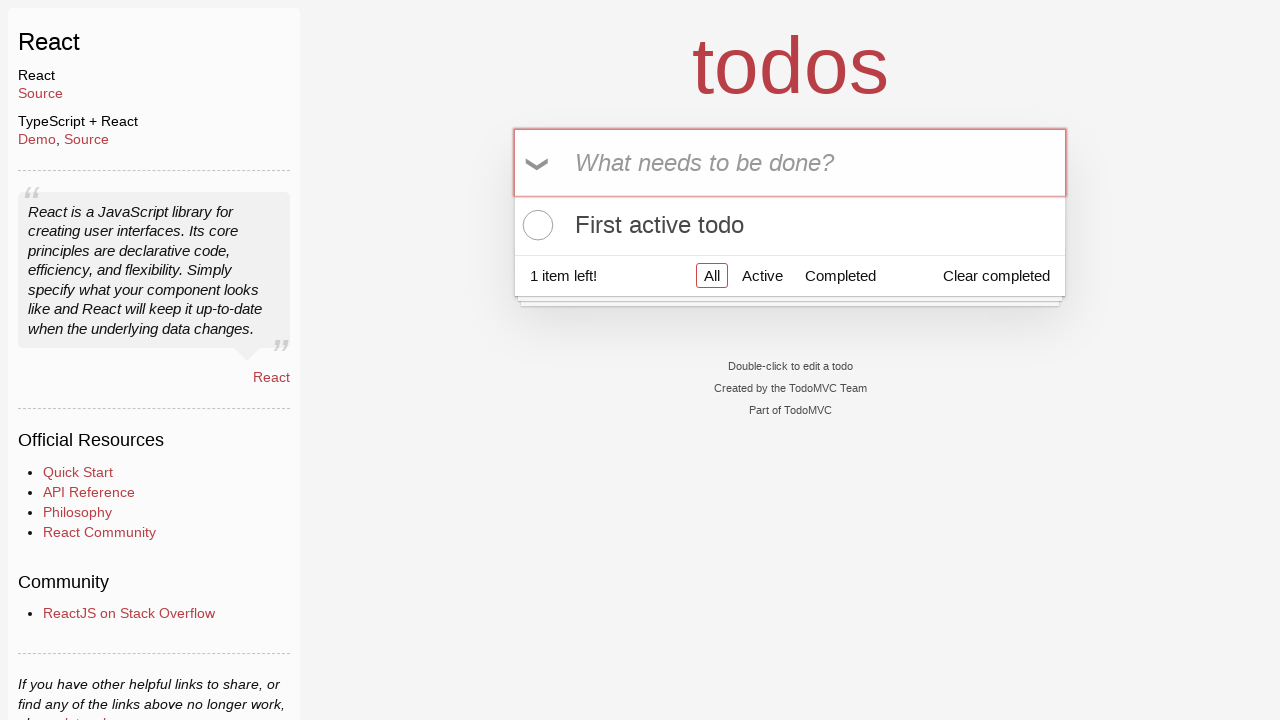

Todo item appeared in the list
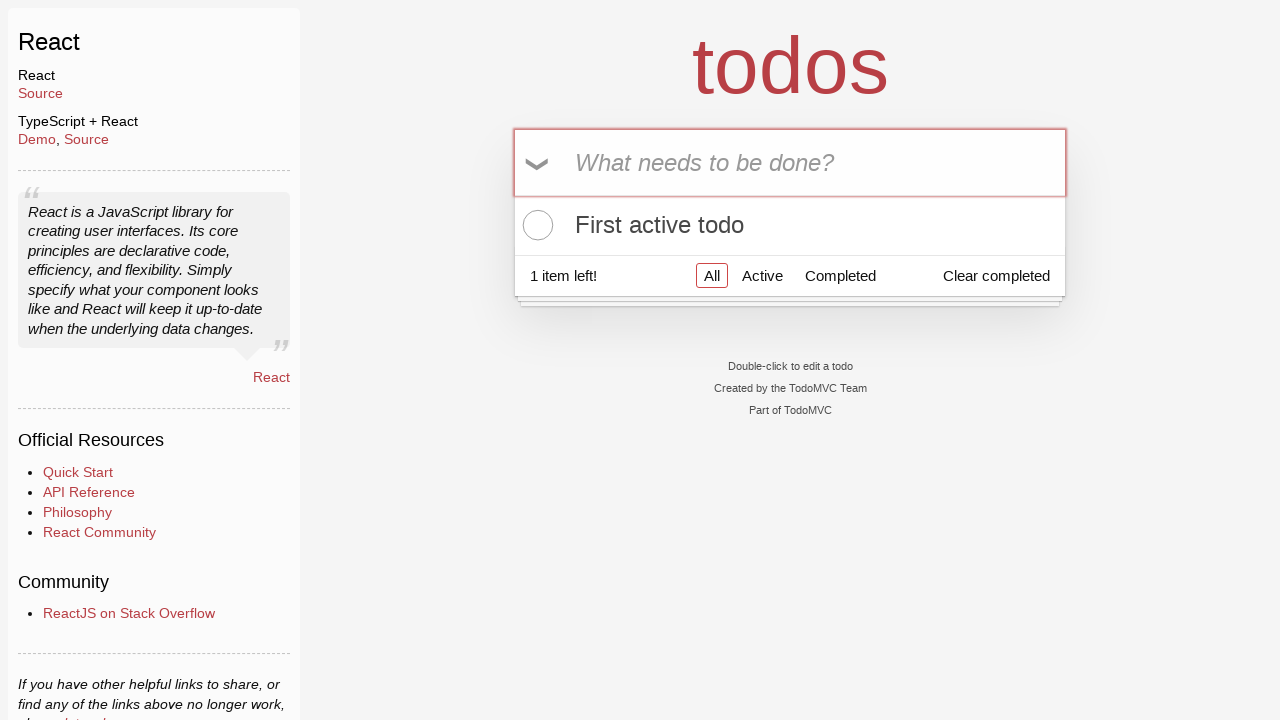

Located the first todo item in the list
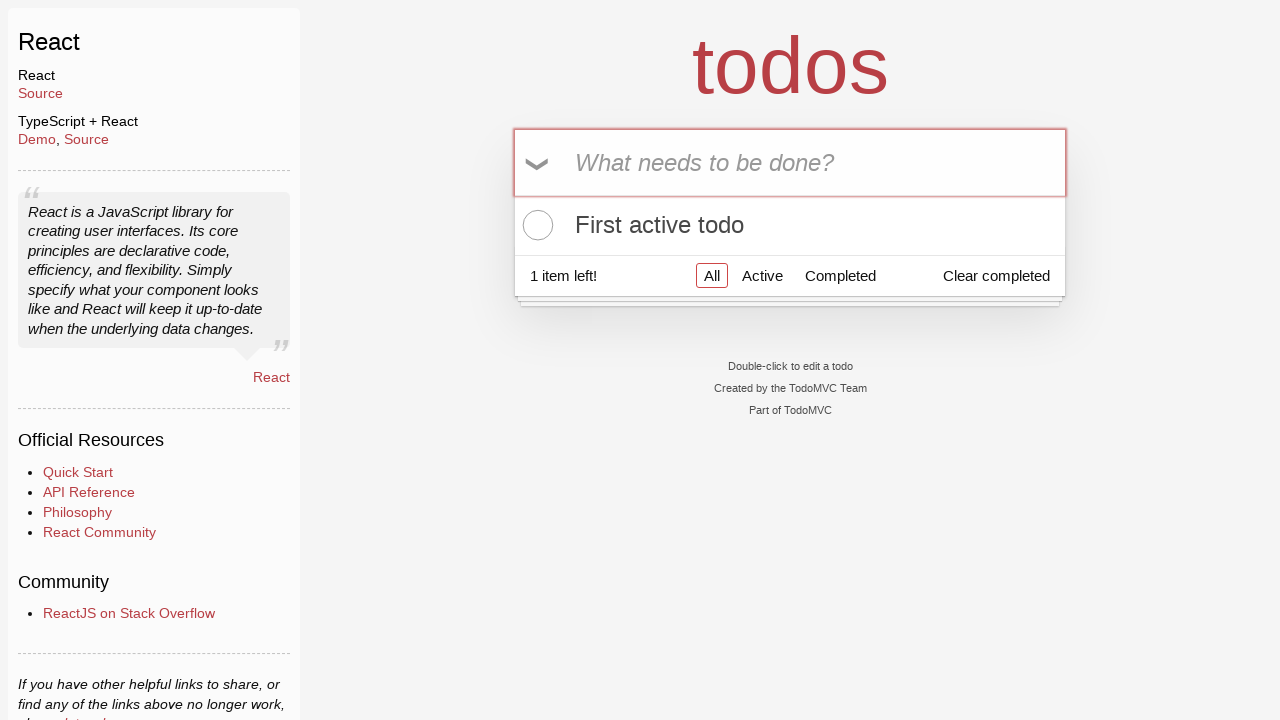

Located the checkbox toggle for the todo item
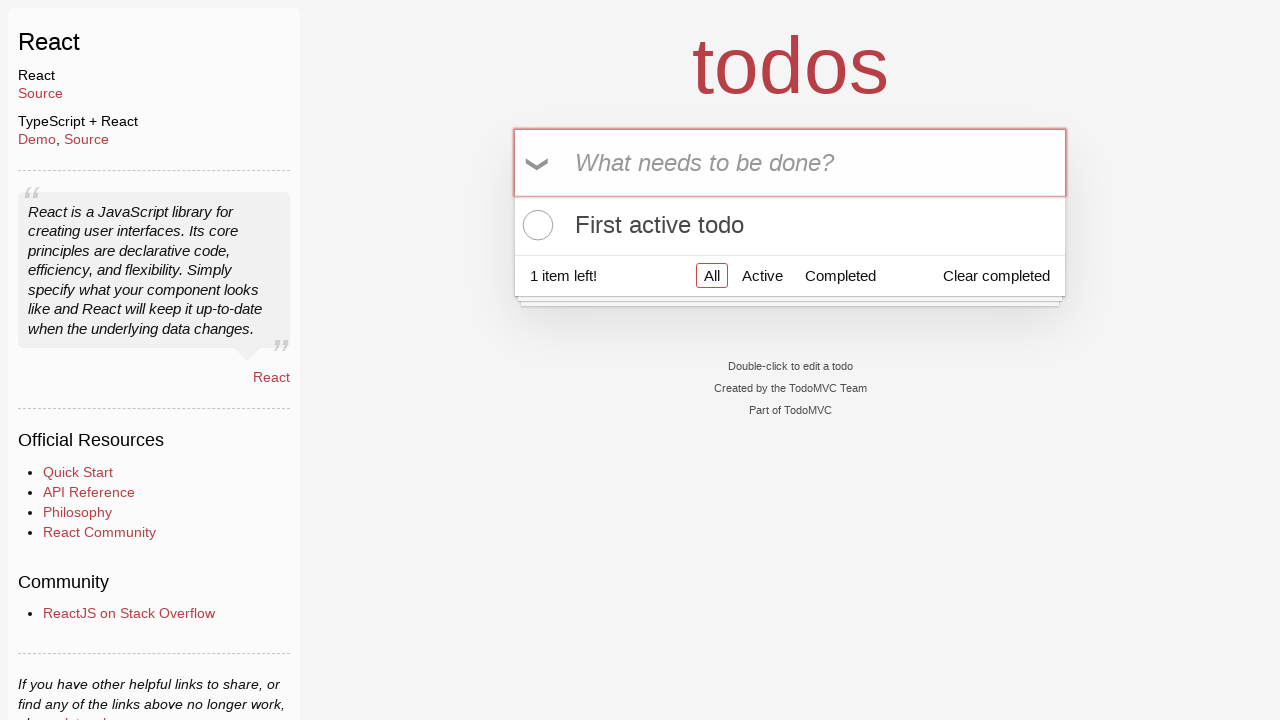

Clicked the checkbox to mark todo as completed at (535, 225) on .todo-list li >> nth=0 >> input.toggle
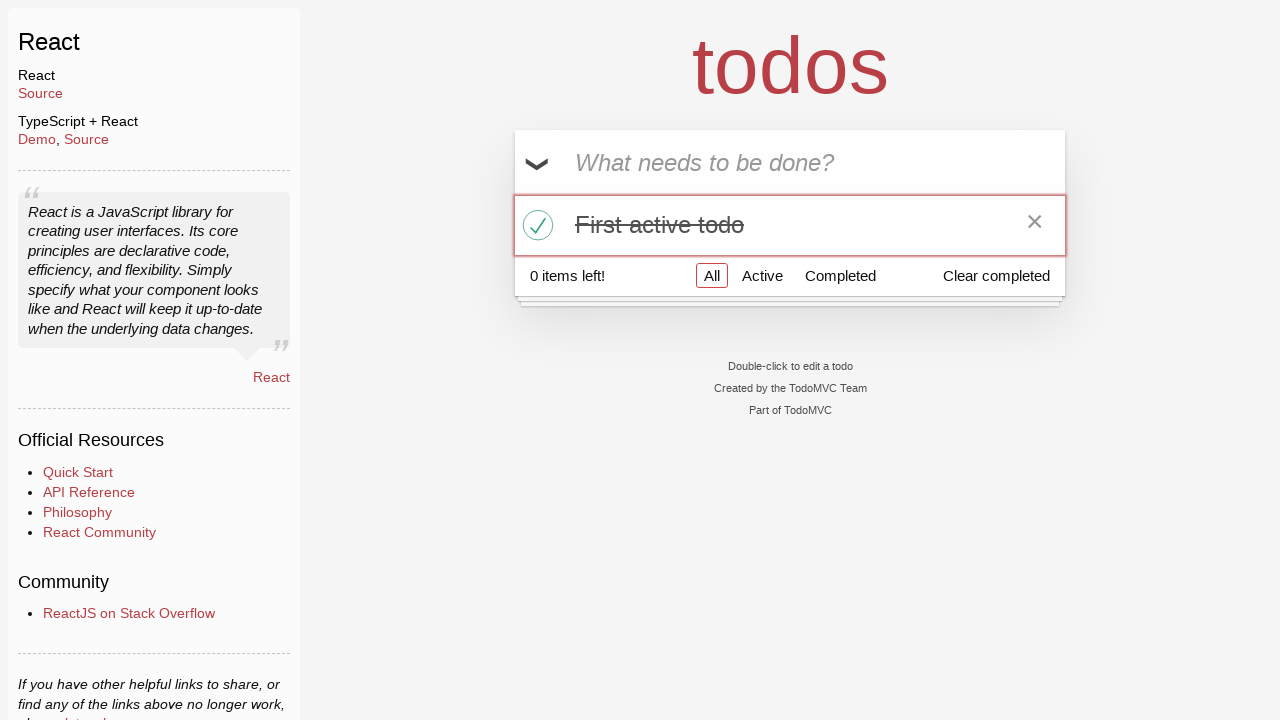

Verified todo item has the 'completed' class applied
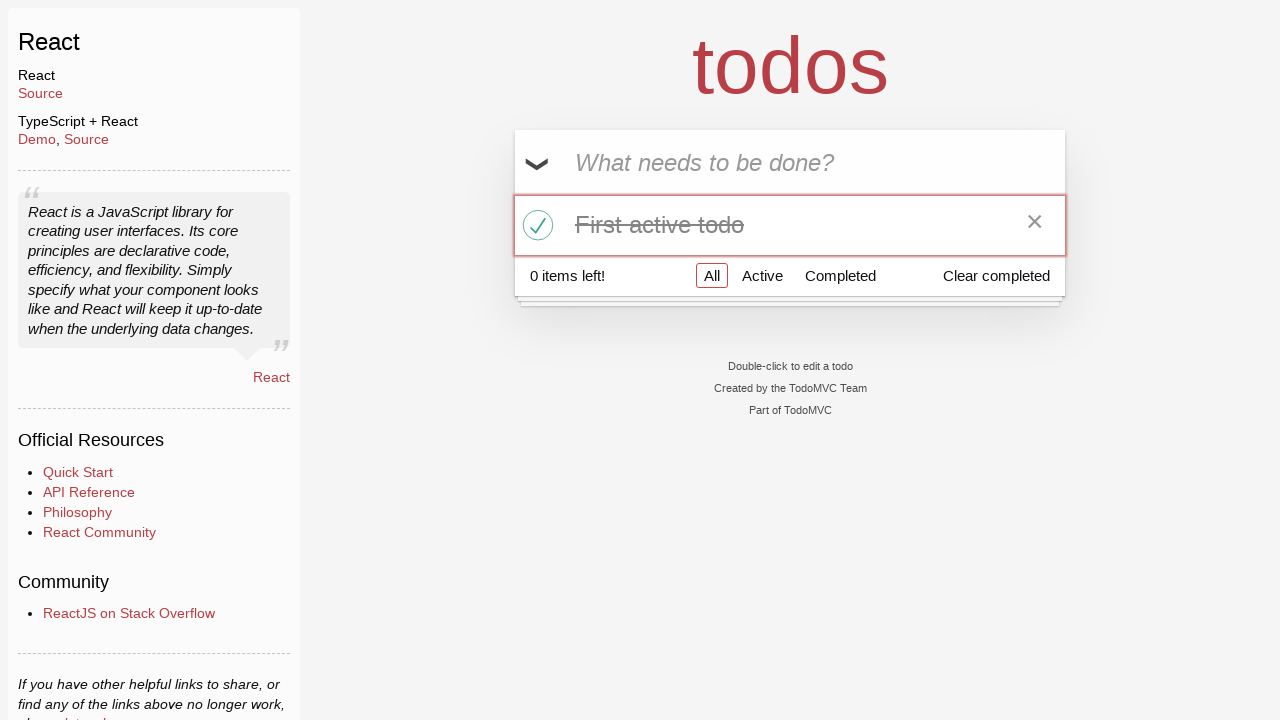

Verified the checkbox is in checked state
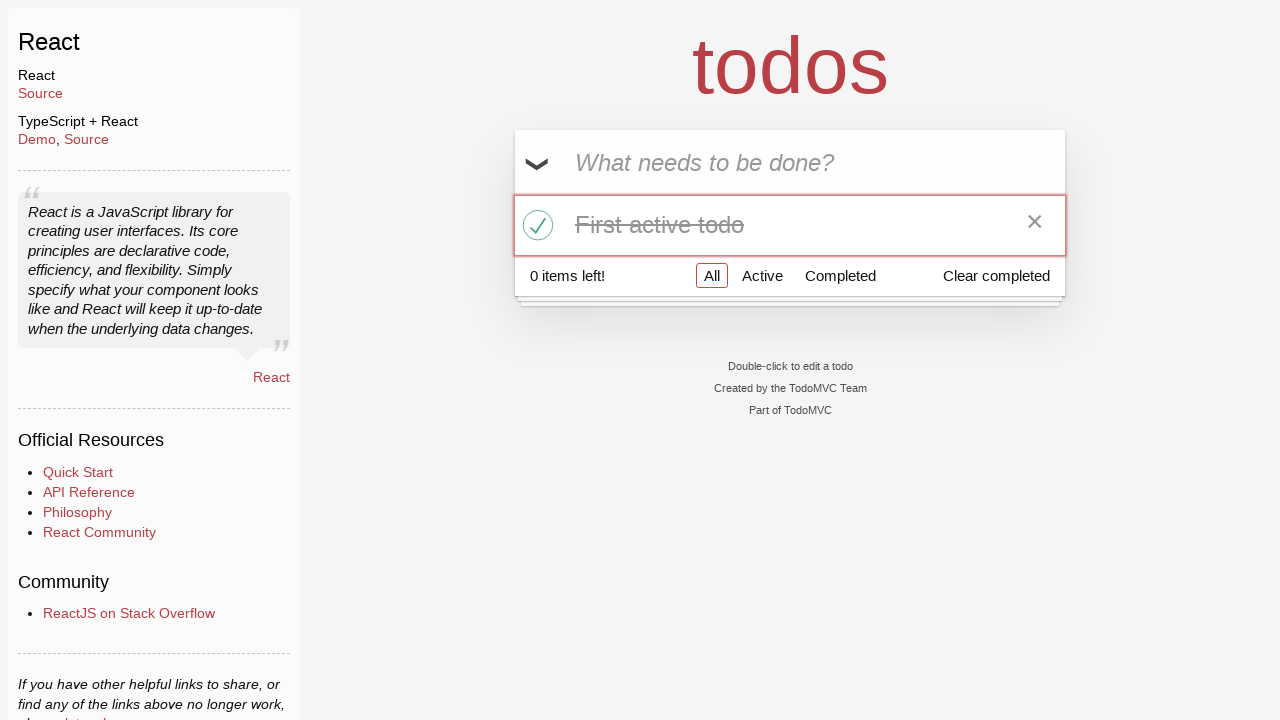

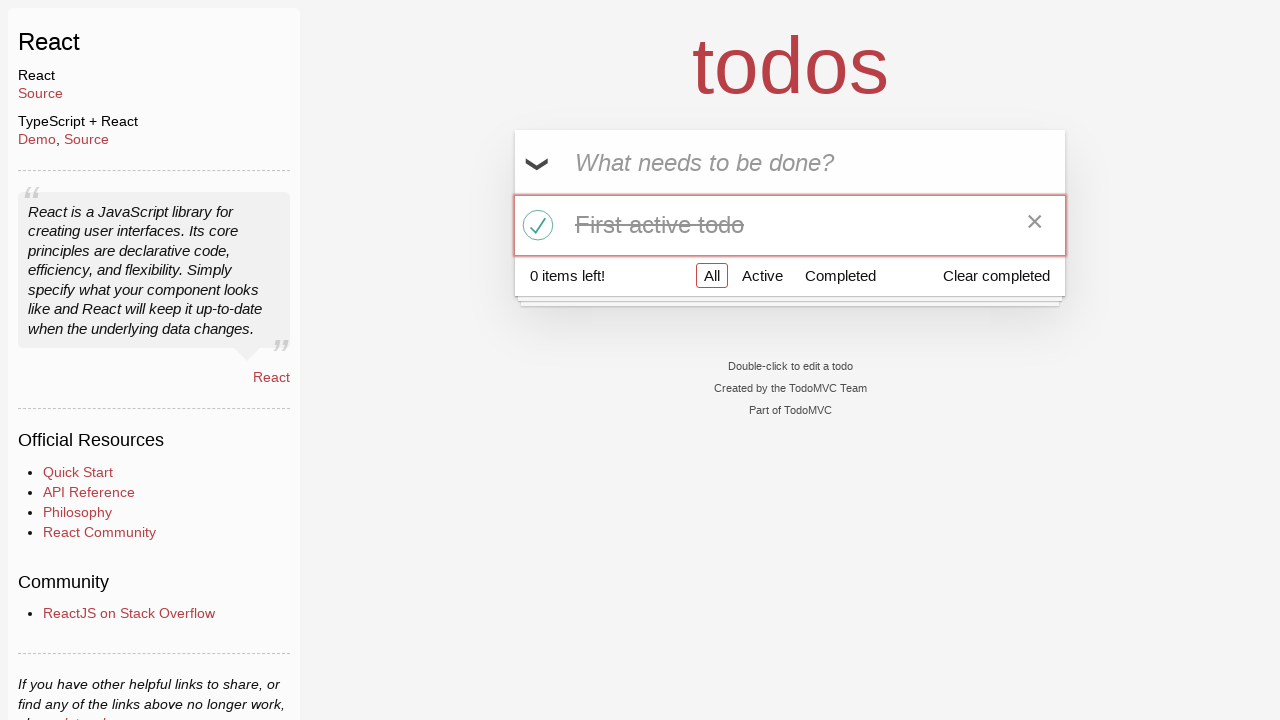